Simple test that navigates to the Royal Enfield India homepage and verifies the page loads successfully

Starting URL: https://www.royalenfield.com/in/en/home/

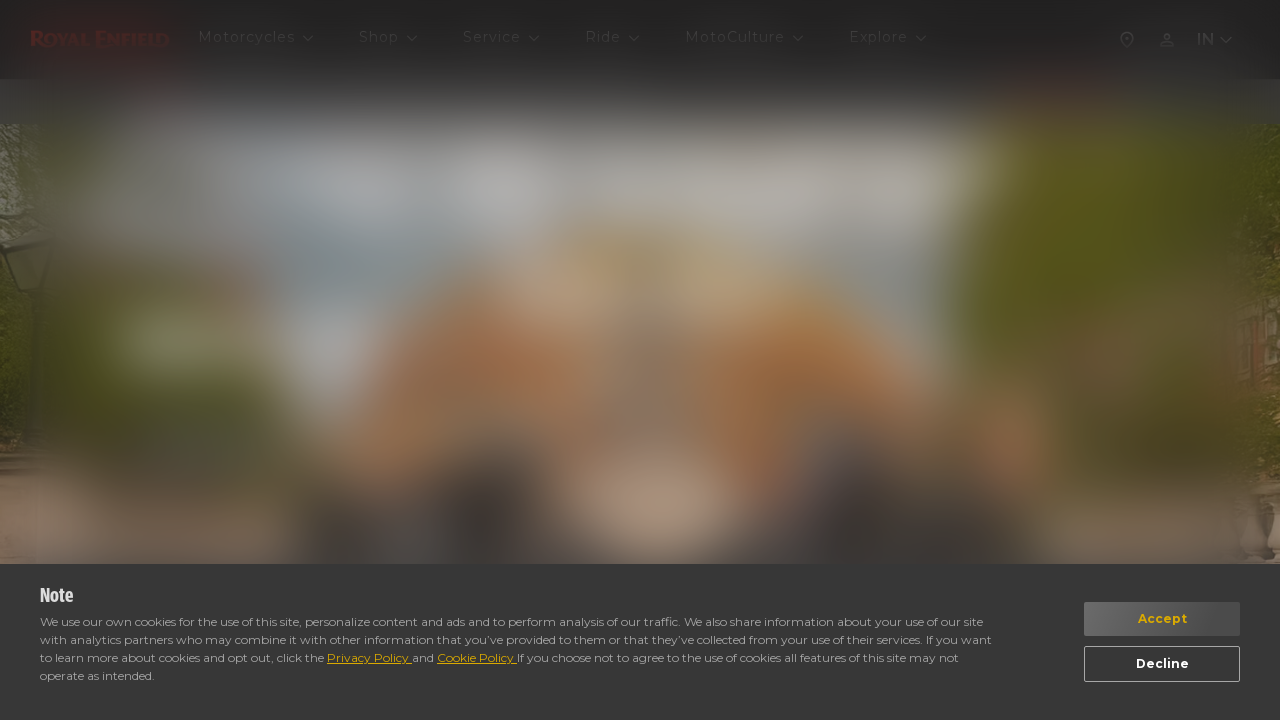

Waited for Royal Enfield homepage to load (domcontentloaded state)
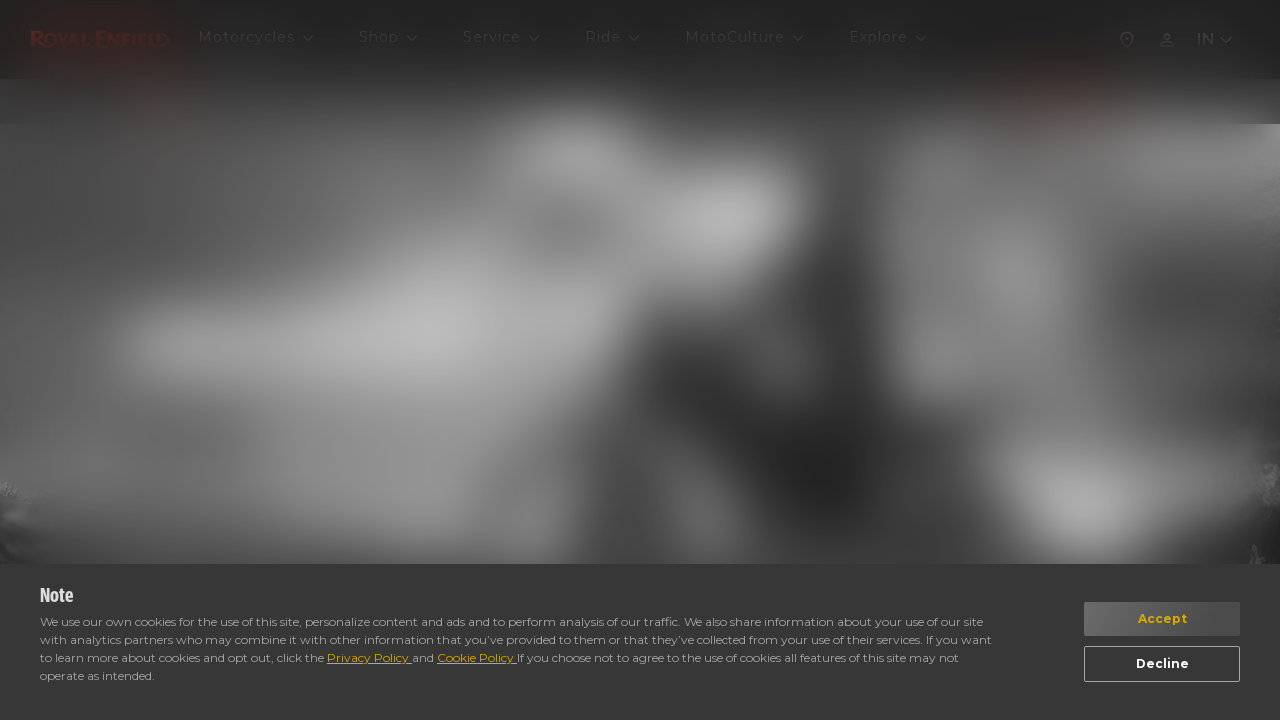

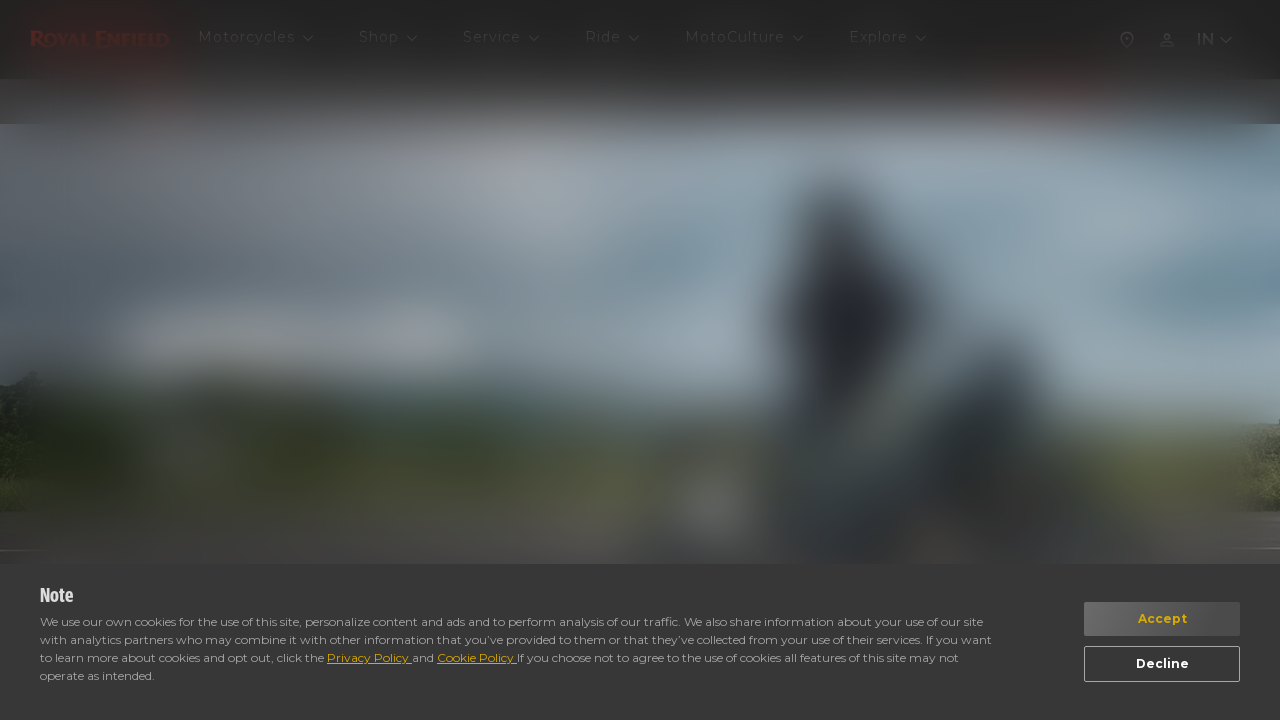